Tests input field functionality on QA practice site by filling a text field using placeholder selector

Starting URL: https://www.qa-practice.com/elements/input/simple

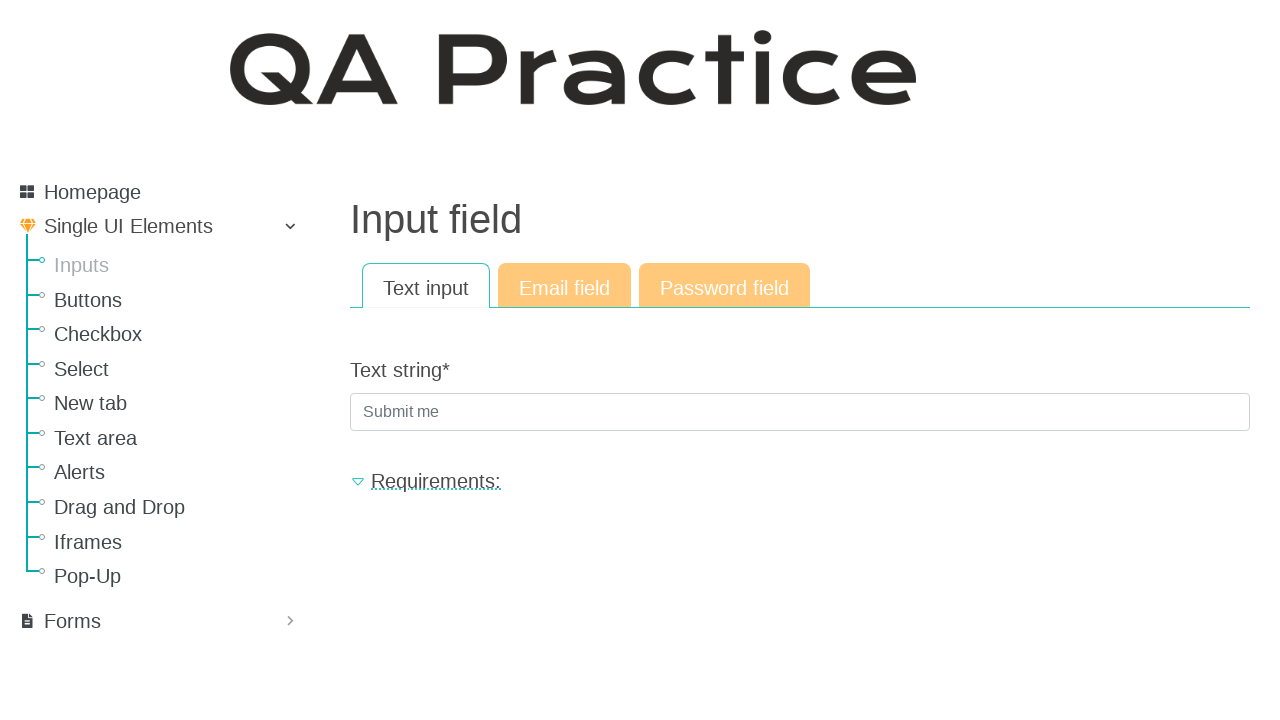

Located input field by placeholder text 'Submit me'
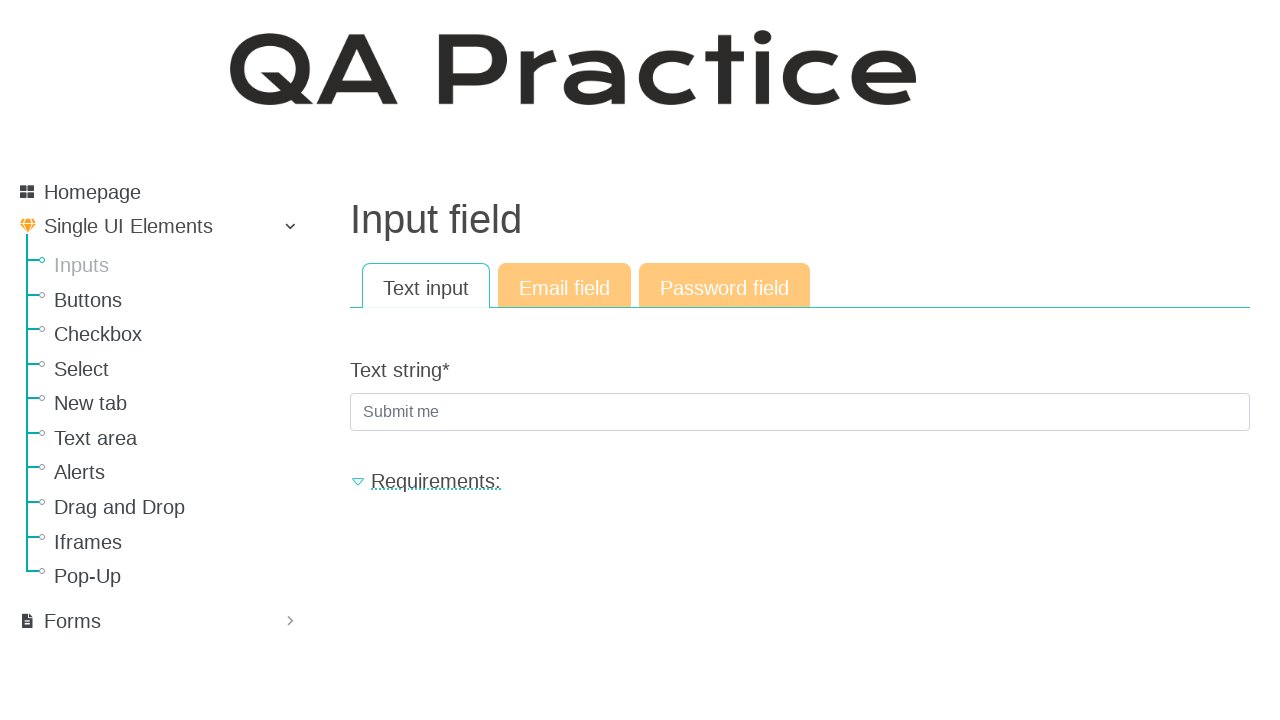

Filled input field with 'sample test input text' on internal:attr=[placeholder="Submit me"i]
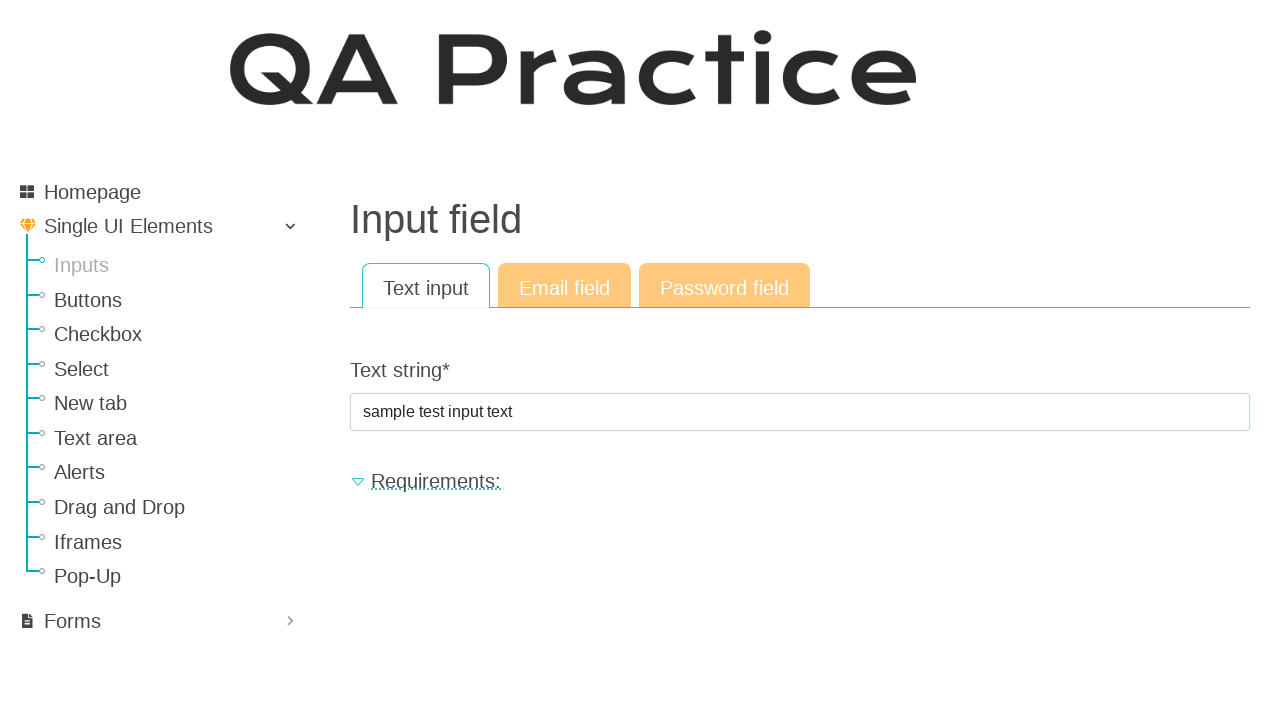

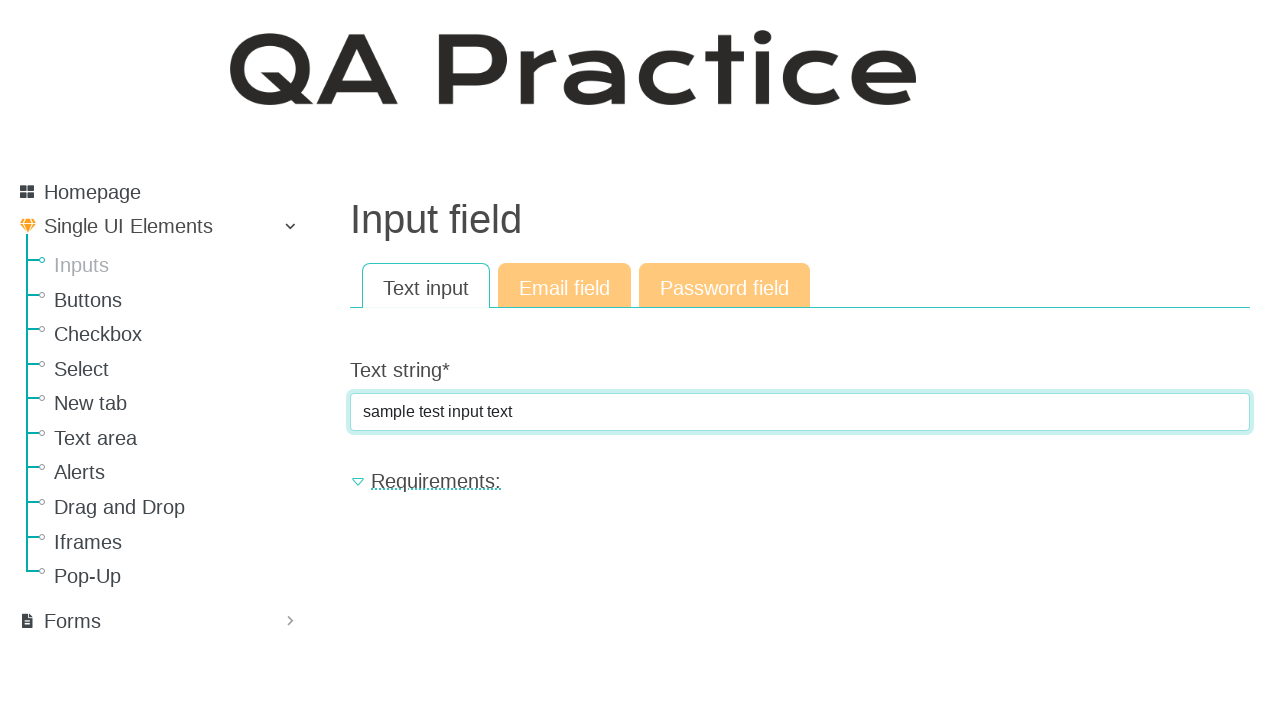